Tests un-marking todo items as complete by unchecking their checkboxes.

Starting URL: https://demo.playwright.dev/todomvc

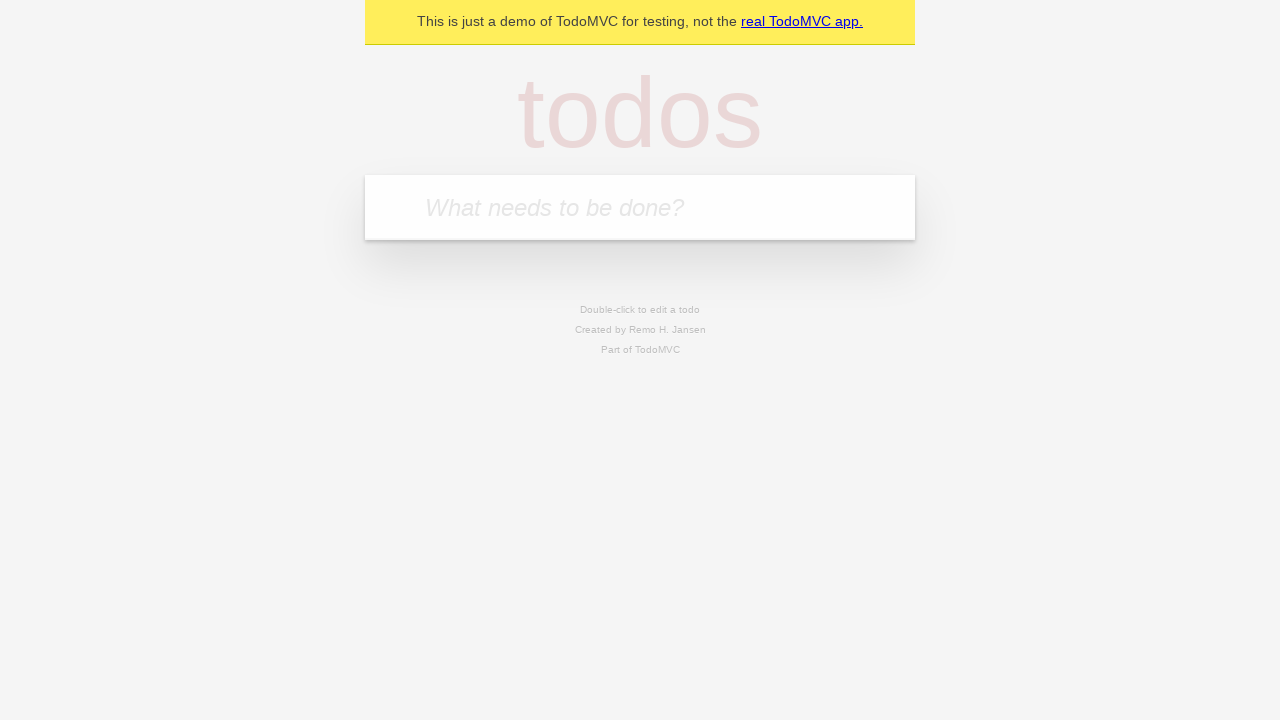

Filled todo input field with 'buy some cheese' on internal:attr=[placeholder="What needs to be done?"i]
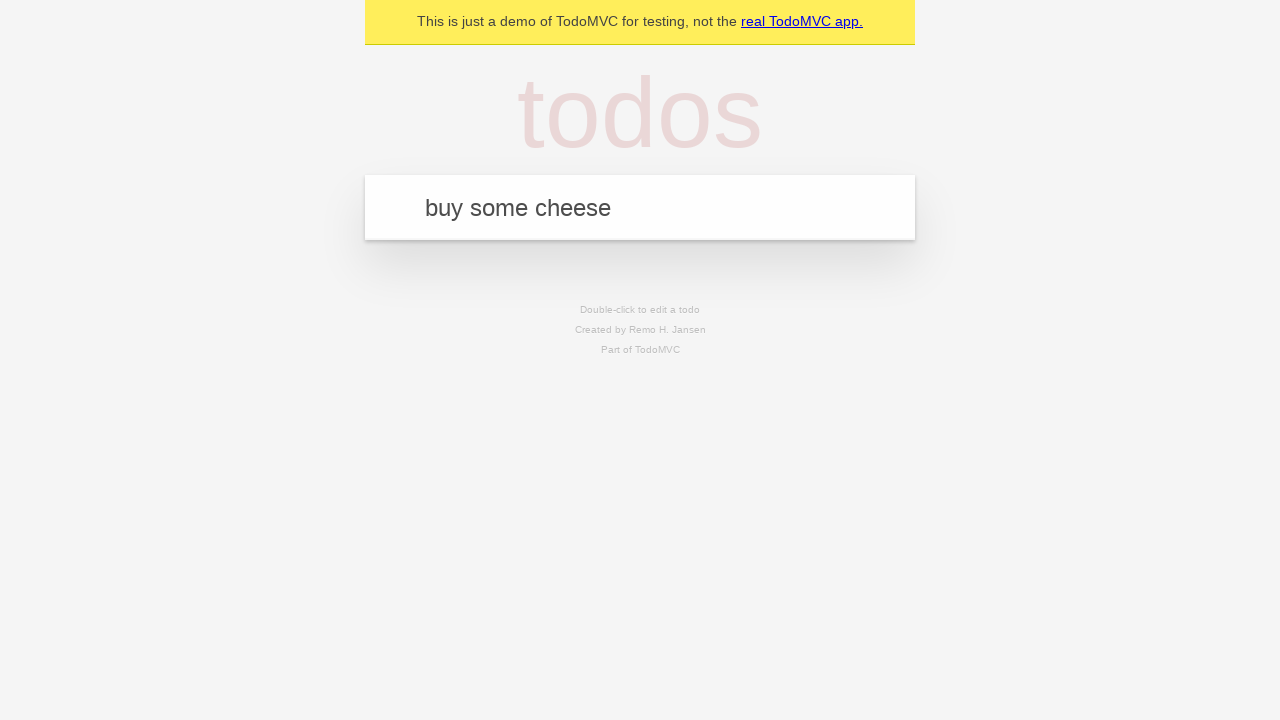

Pressed Enter to add first todo item on internal:attr=[placeholder="What needs to be done?"i]
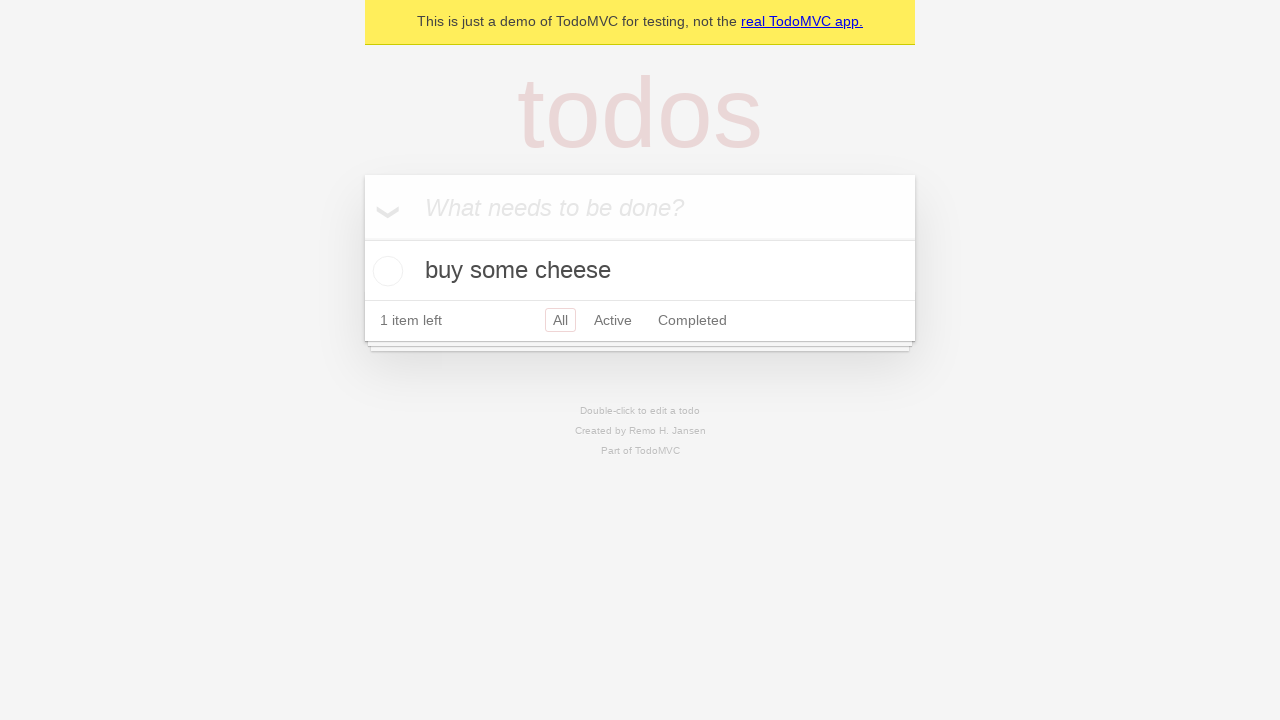

Filled todo input field with 'feed the cat' on internal:attr=[placeholder="What needs to be done?"i]
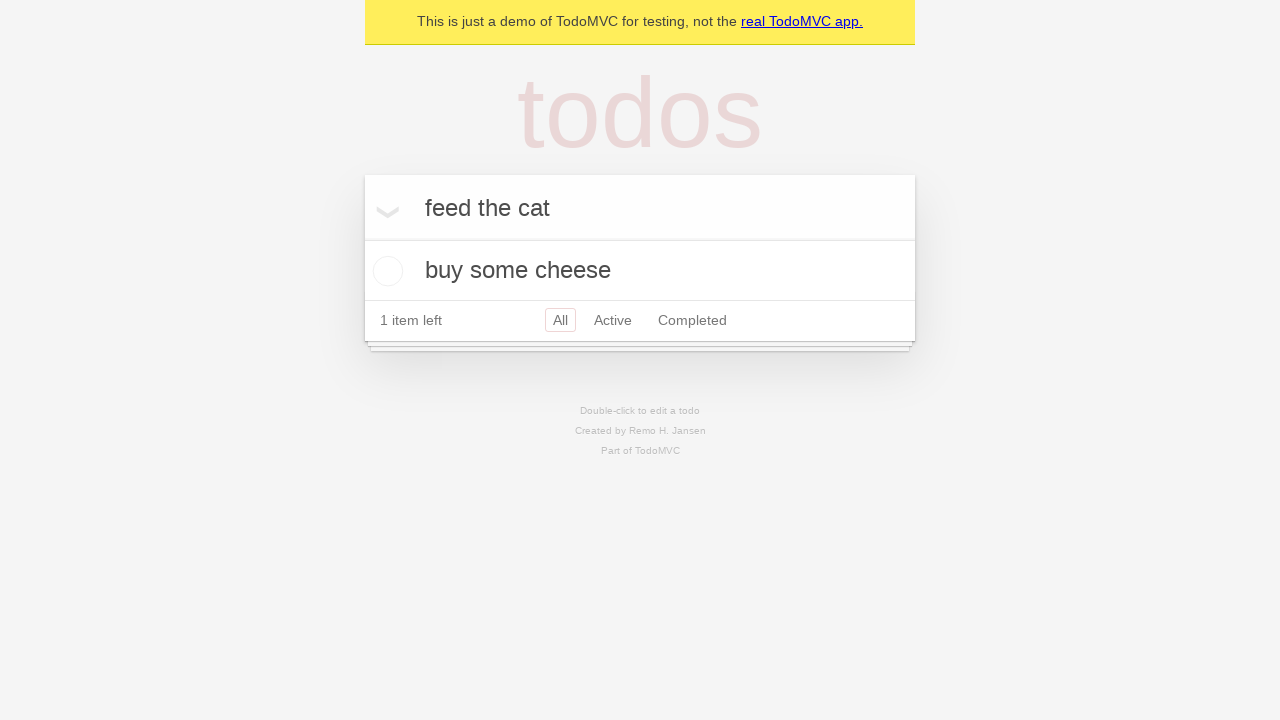

Pressed Enter to add second todo item on internal:attr=[placeholder="What needs to be done?"i]
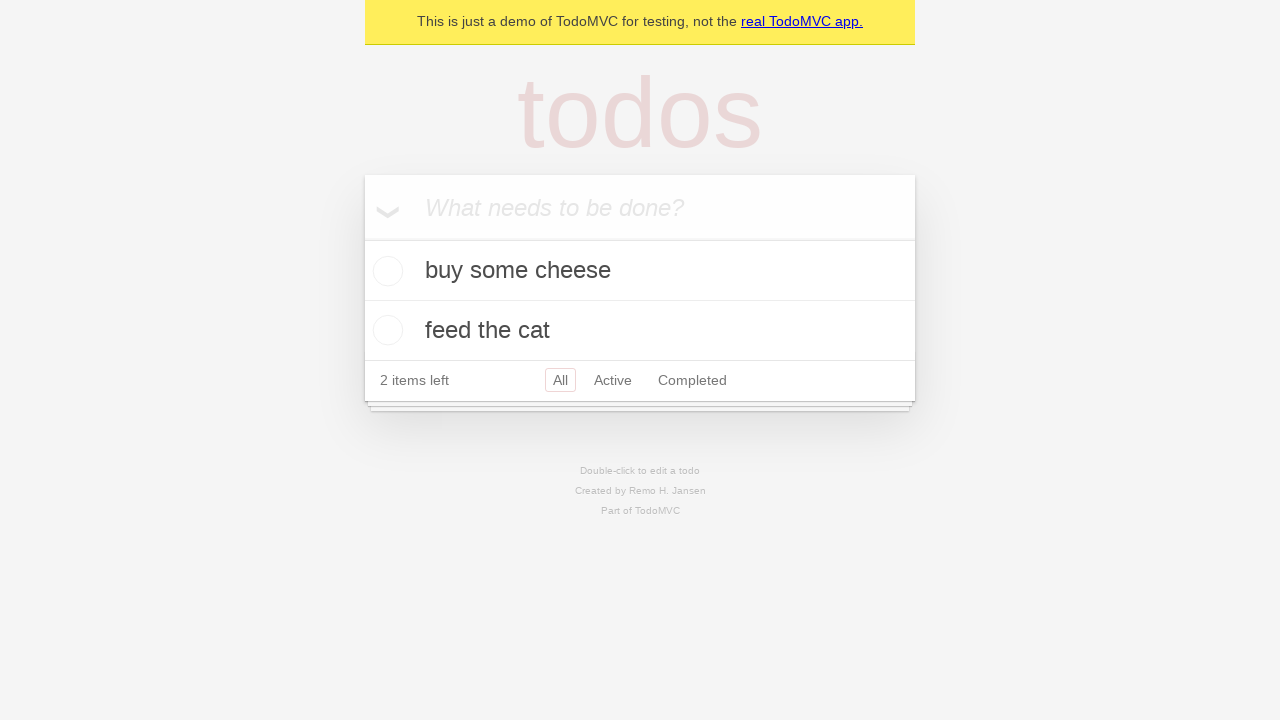

Checked checkbox to mark first todo as complete at (385, 271) on internal:testid=[data-testid="todo-item"s] >> nth=0 >> internal:role=checkbox
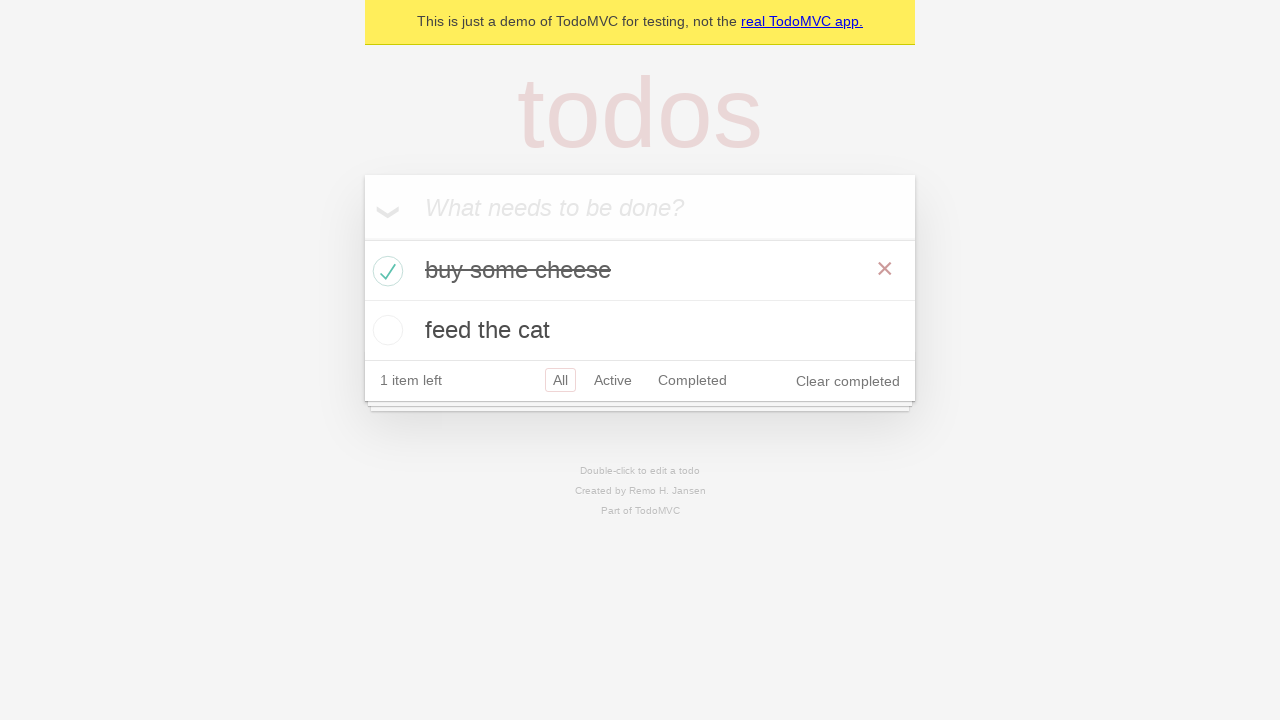

Unchecked checkbox to un-mark first todo as complete at (385, 271) on internal:testid=[data-testid="todo-item"s] >> nth=0 >> internal:role=checkbox
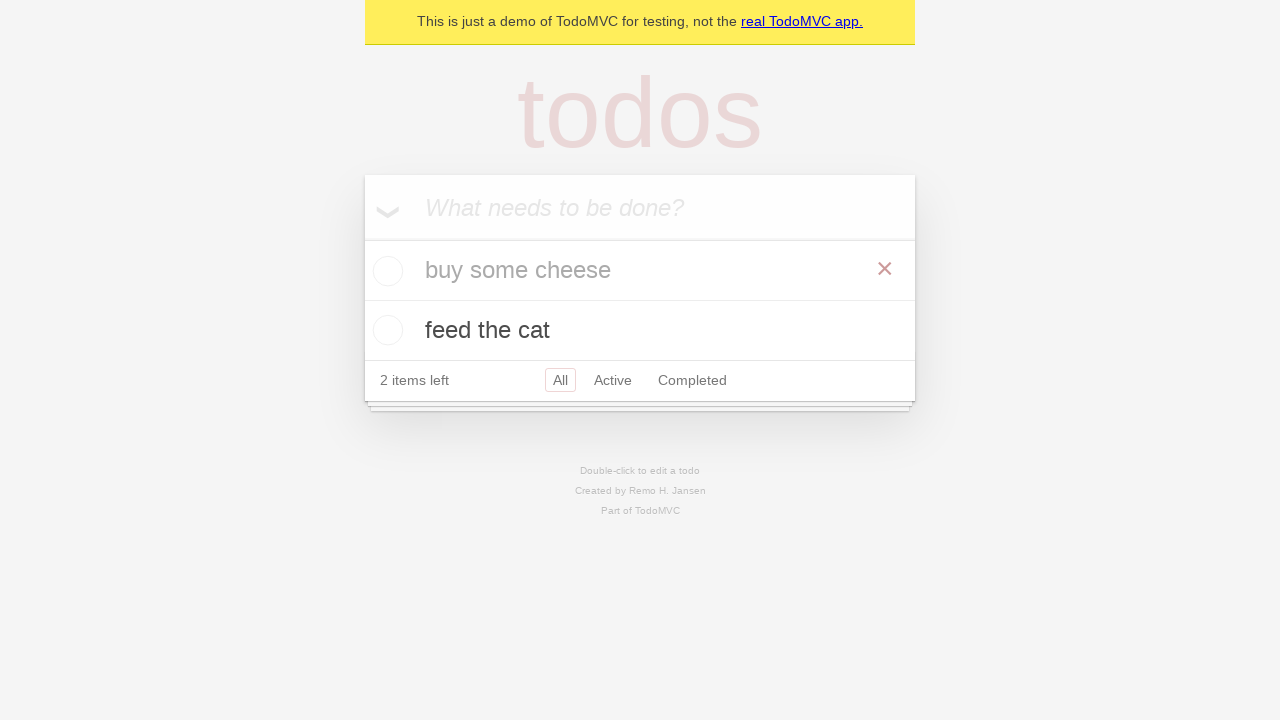

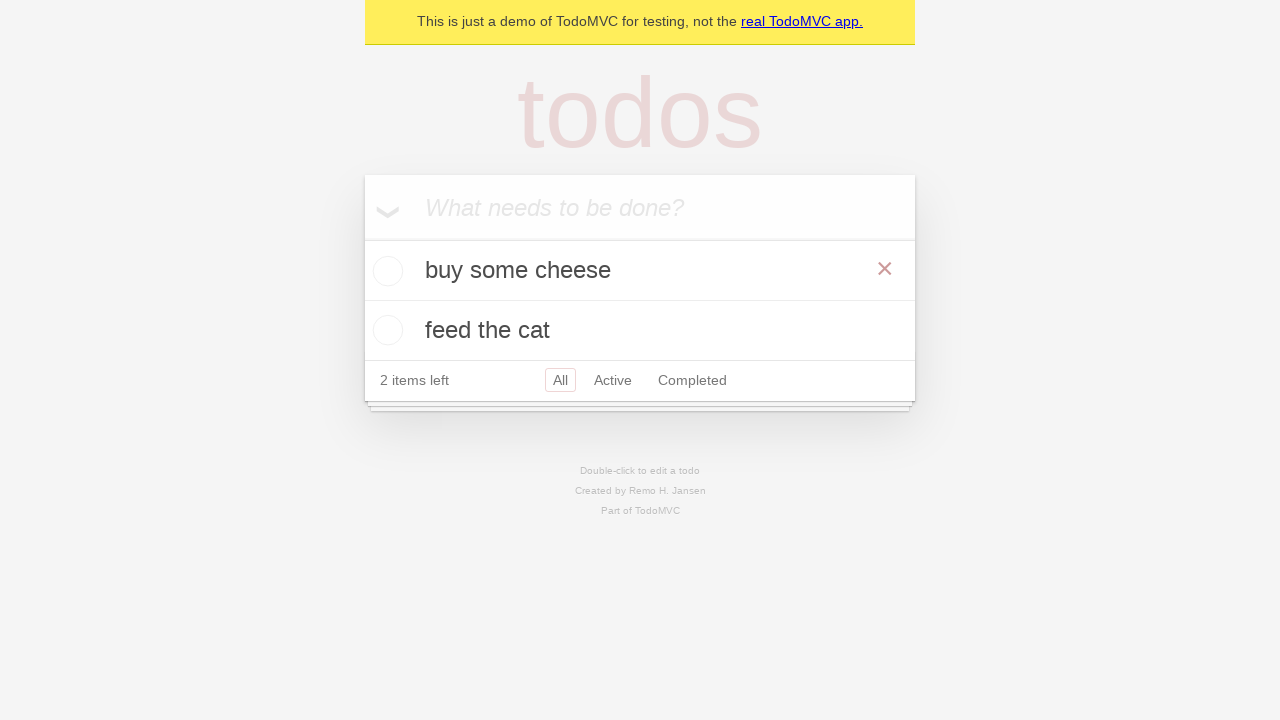